Tests login form validation by submitting only a password without a username, verifying that an appropriate error message is displayed

Starting URL: https://www.saucedemo.com/

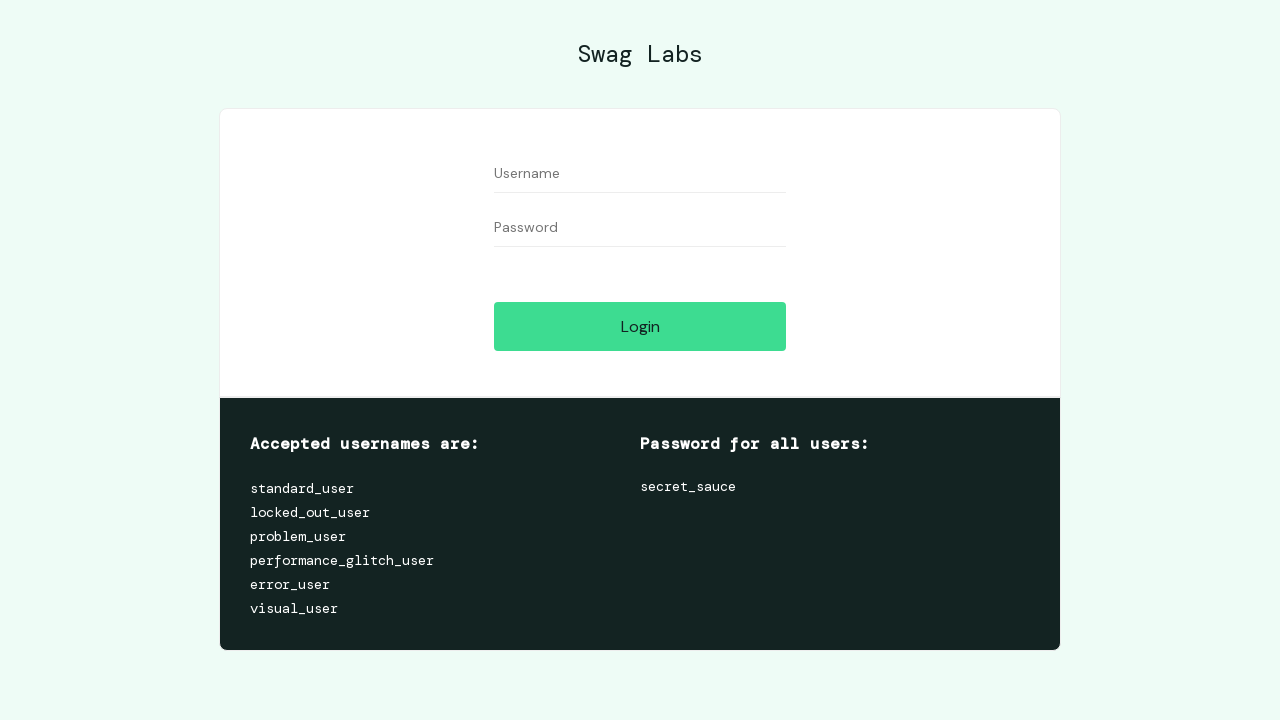

Filled password field with 'secret_sauce', leaving username empty on input[data-test='password']
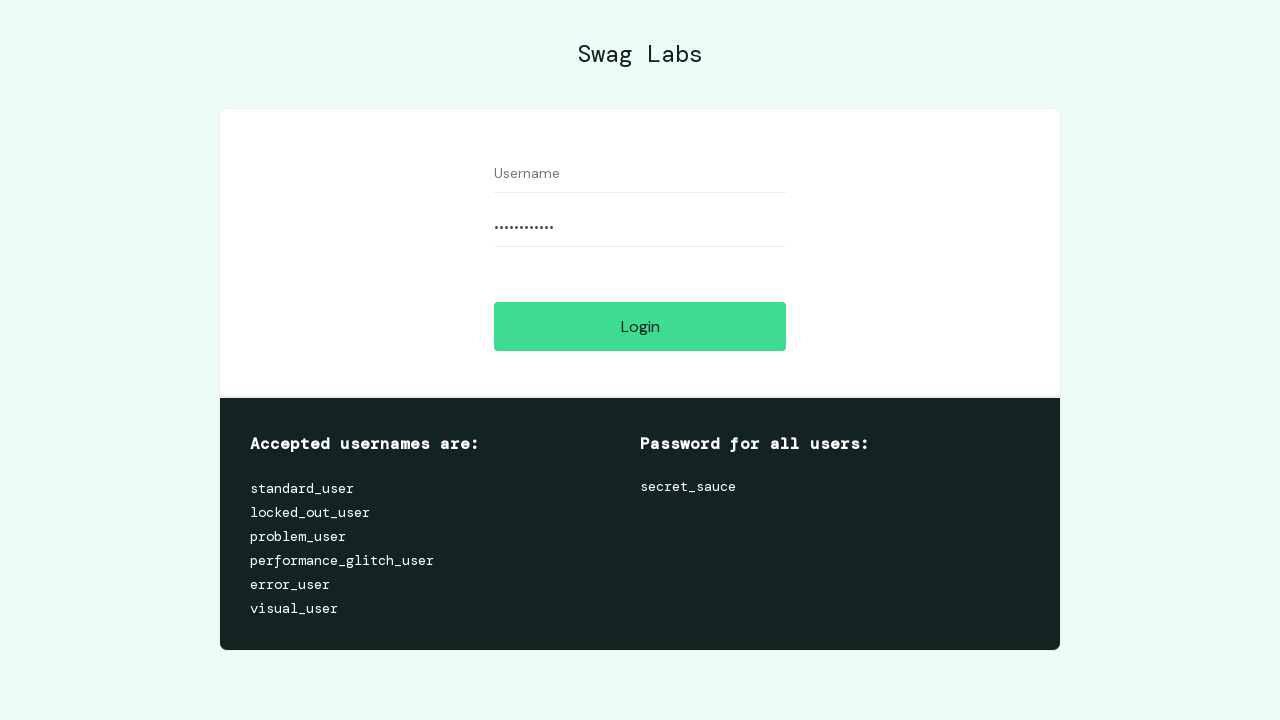

Clicked login button to submit form without username at (640, 326) on input[data-test='login-button']
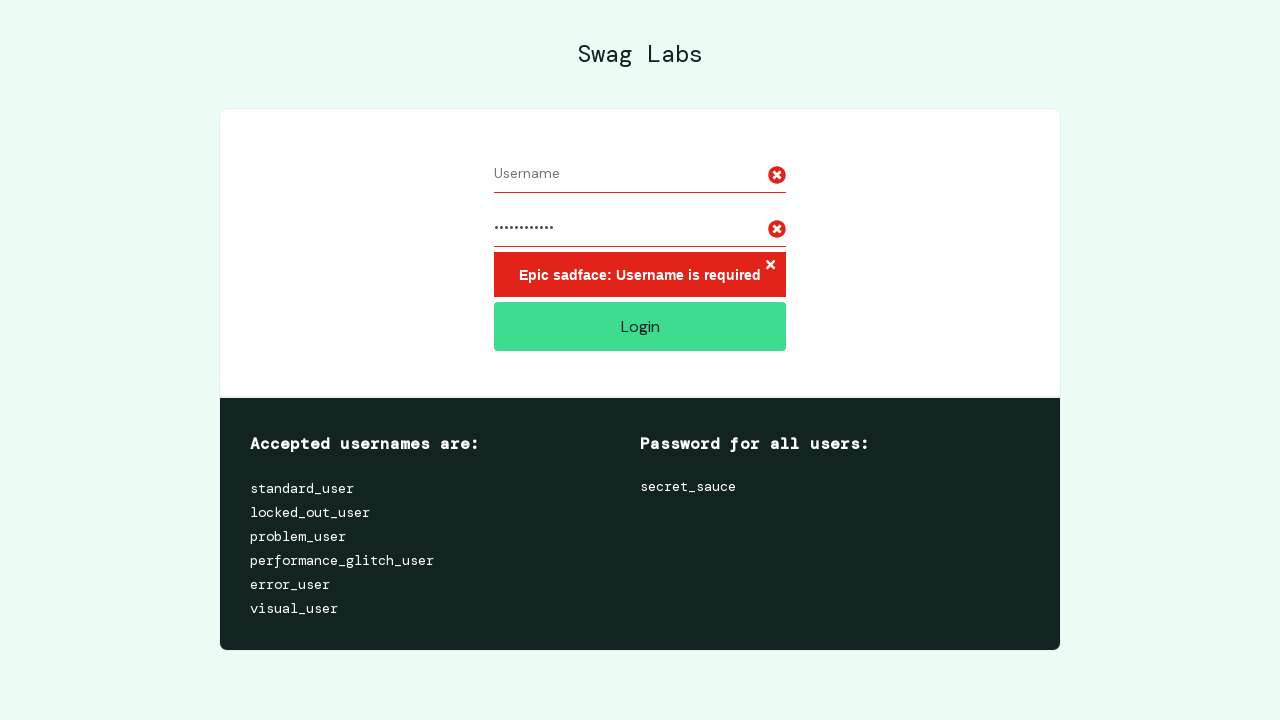

Located error message element
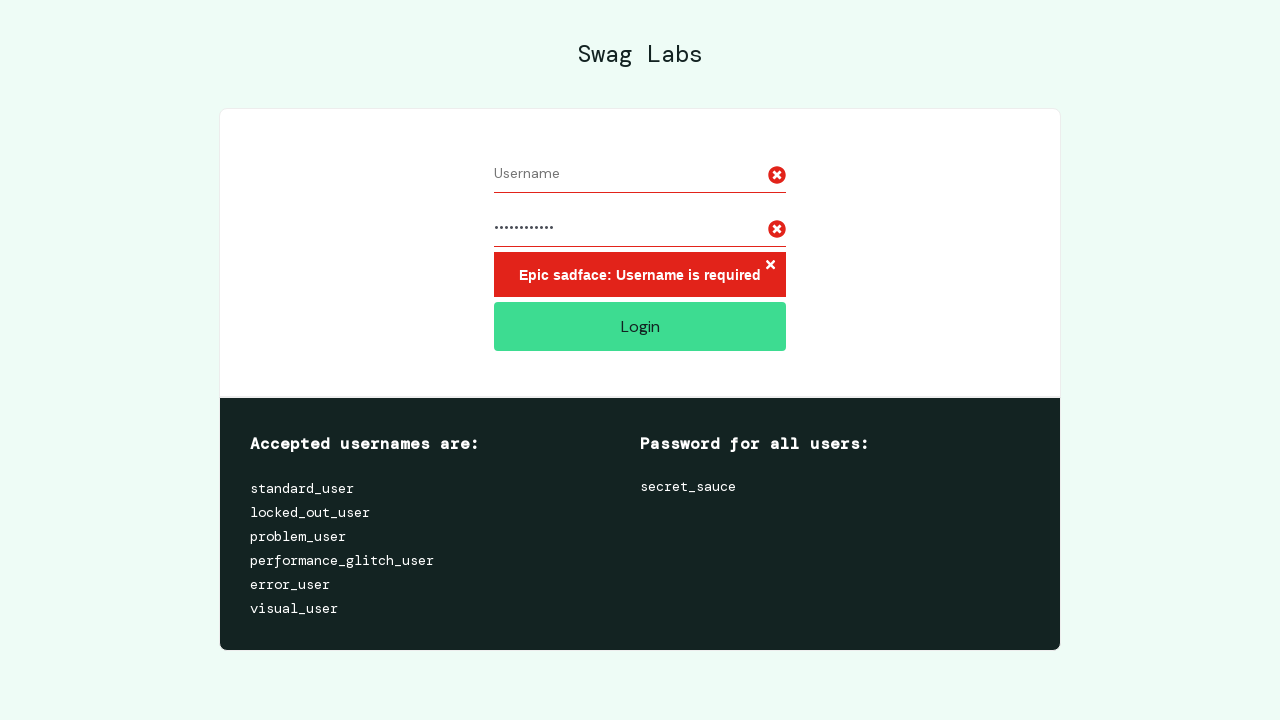

Waited for error message to be displayed
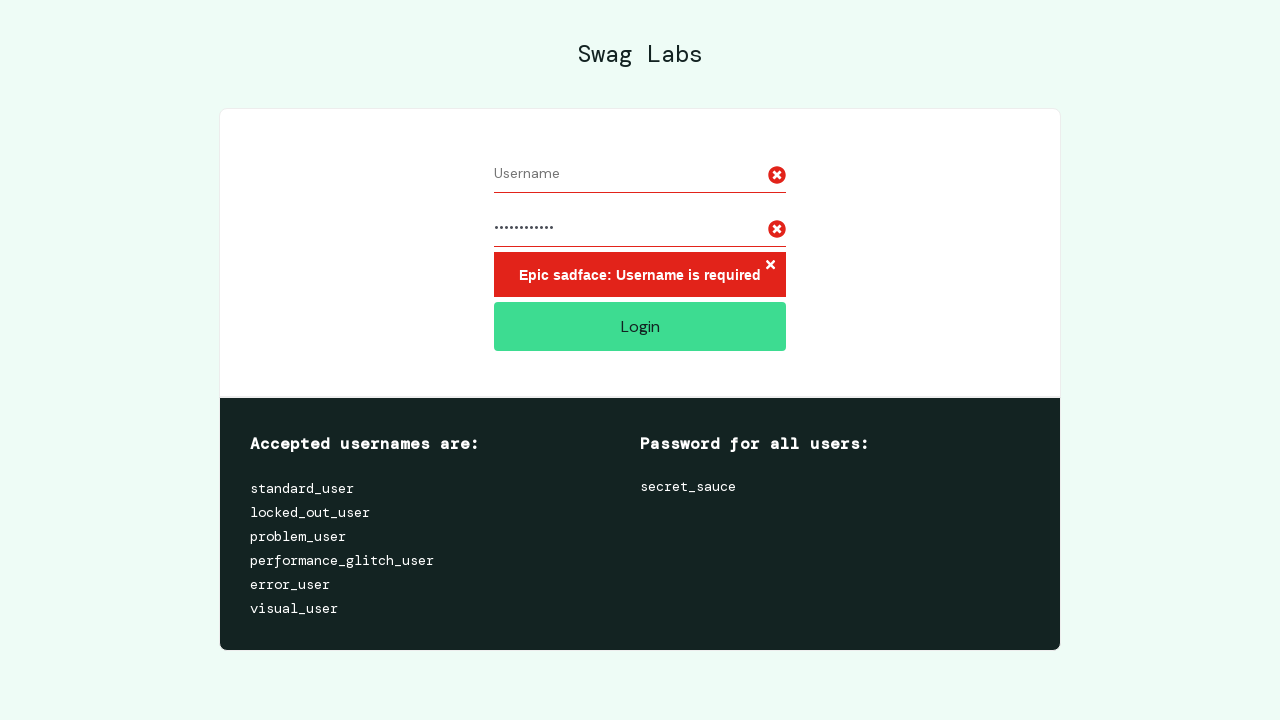

Verified error message contains 'Username is required'
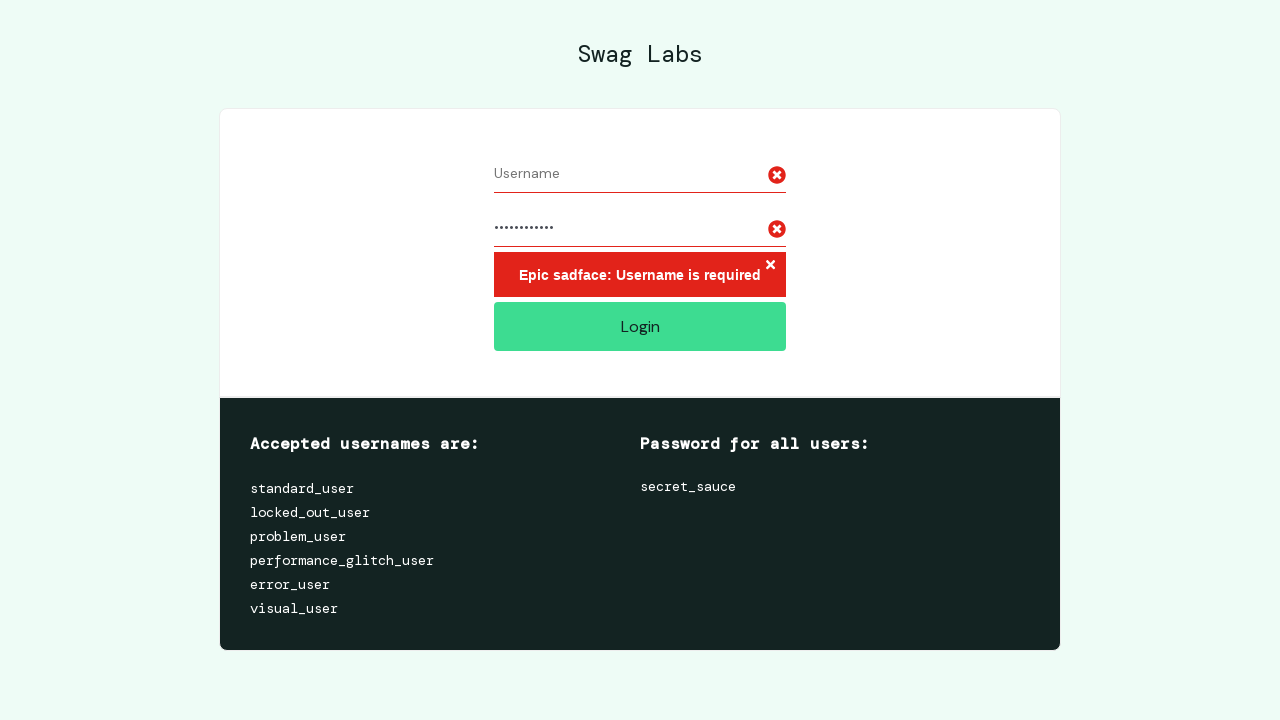

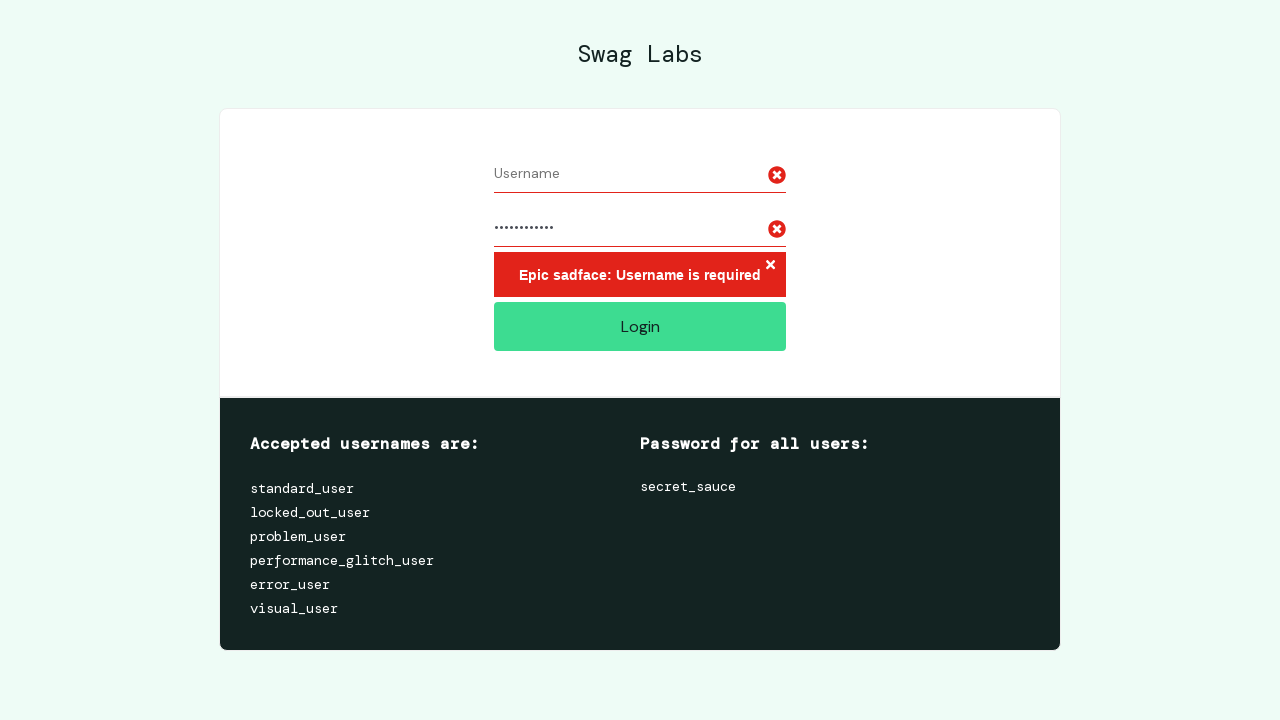